Tests user registration functionality by filling out the registration form with username, first name, last name, and password fields, verifying password validation requirements (minimum 8 characters with uppercase and special character).

Starting URL: https://buggy.justtestit.org/

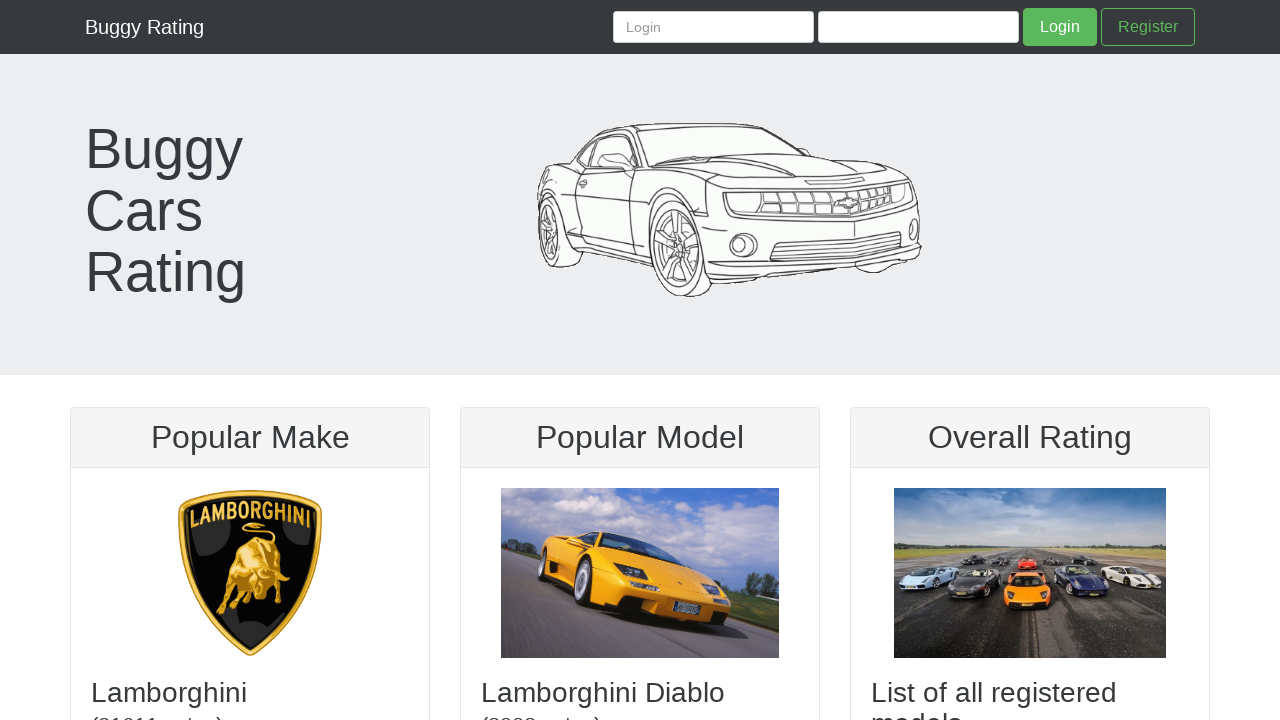

Clicked Register link at (1148, 27) on internal:role=link[name="Register"i]
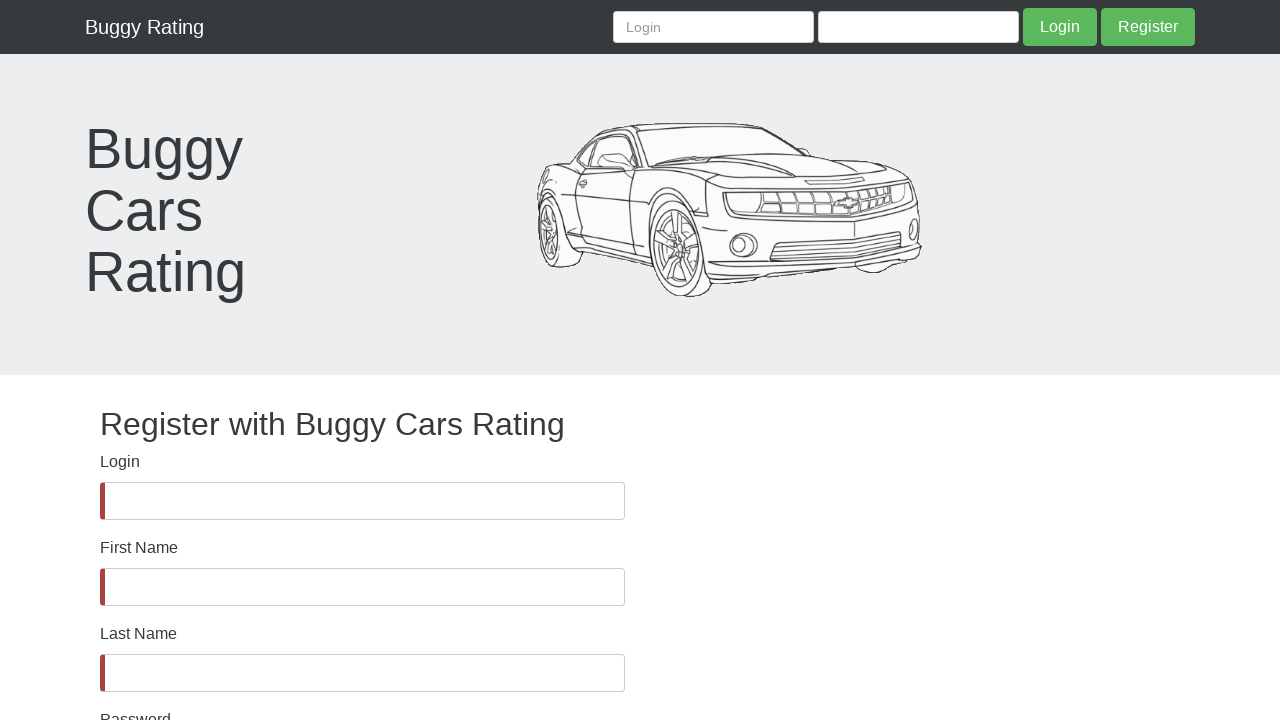

Clicked Login field at (362, 501) on internal:label="Login"i
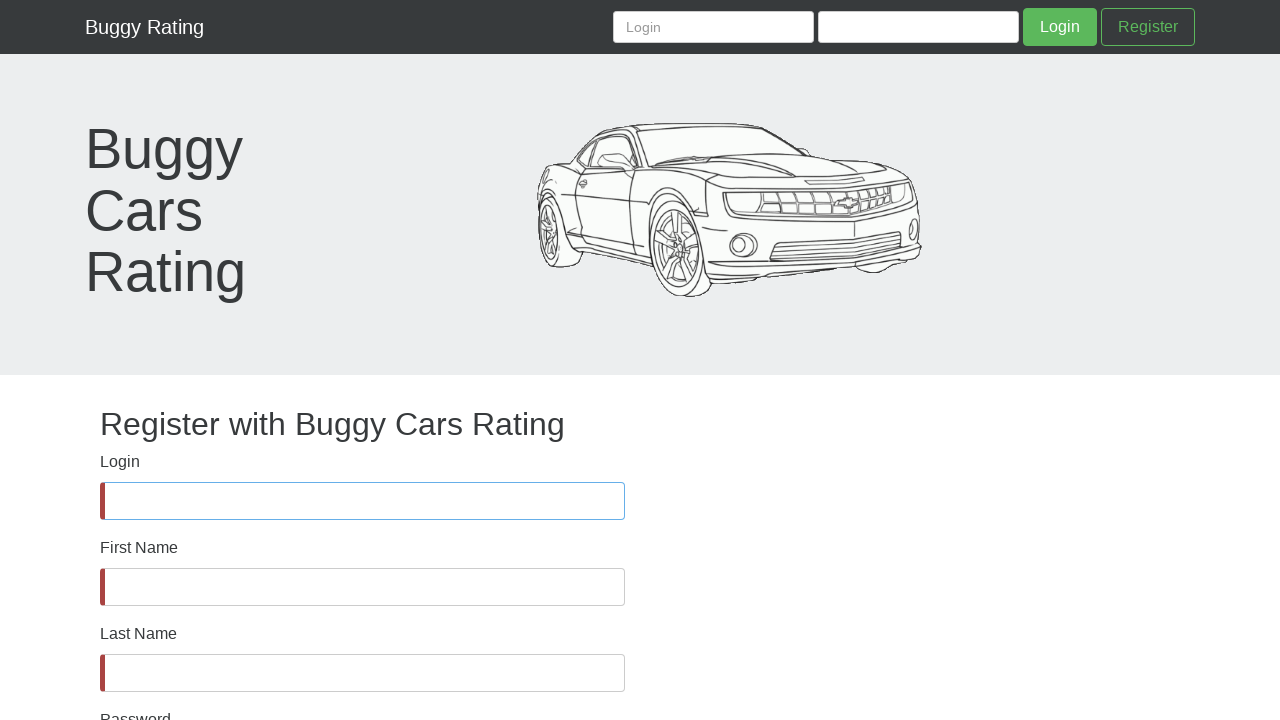

Filled Login field with 'TestUser847' on internal:label="Login"i
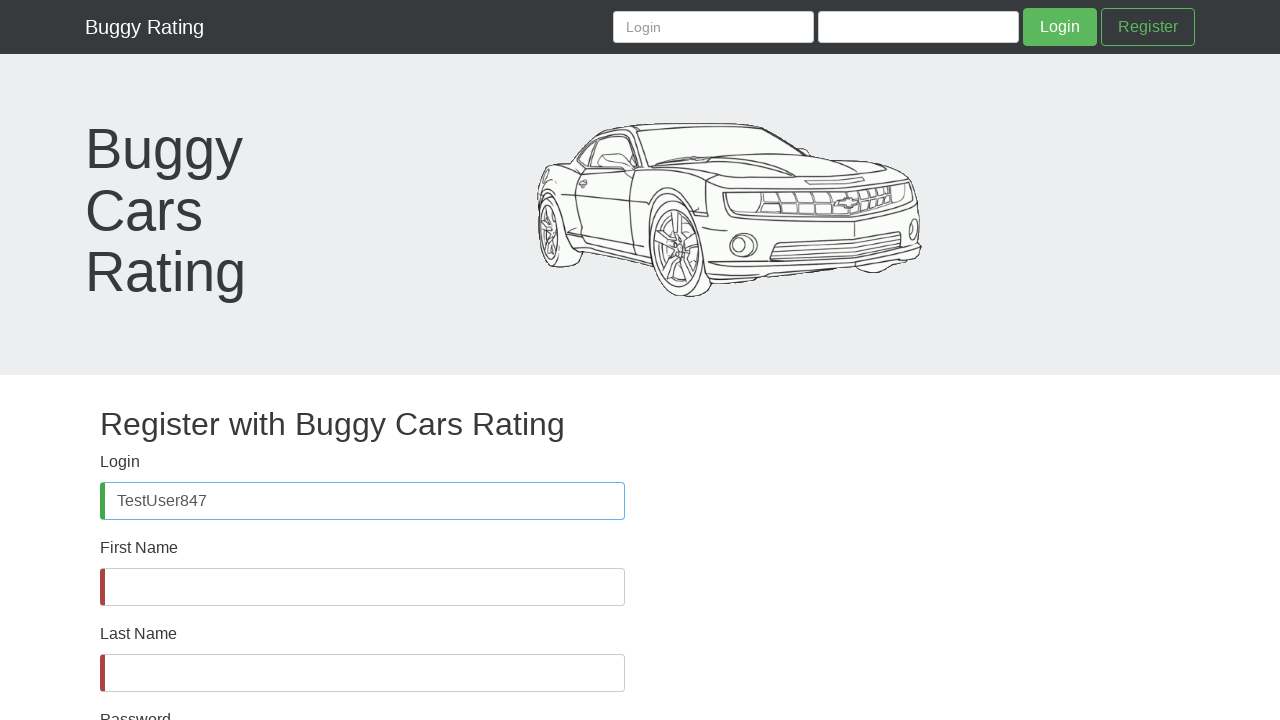

Clicked First Name field at (362, 587) on internal:label="First Name"i
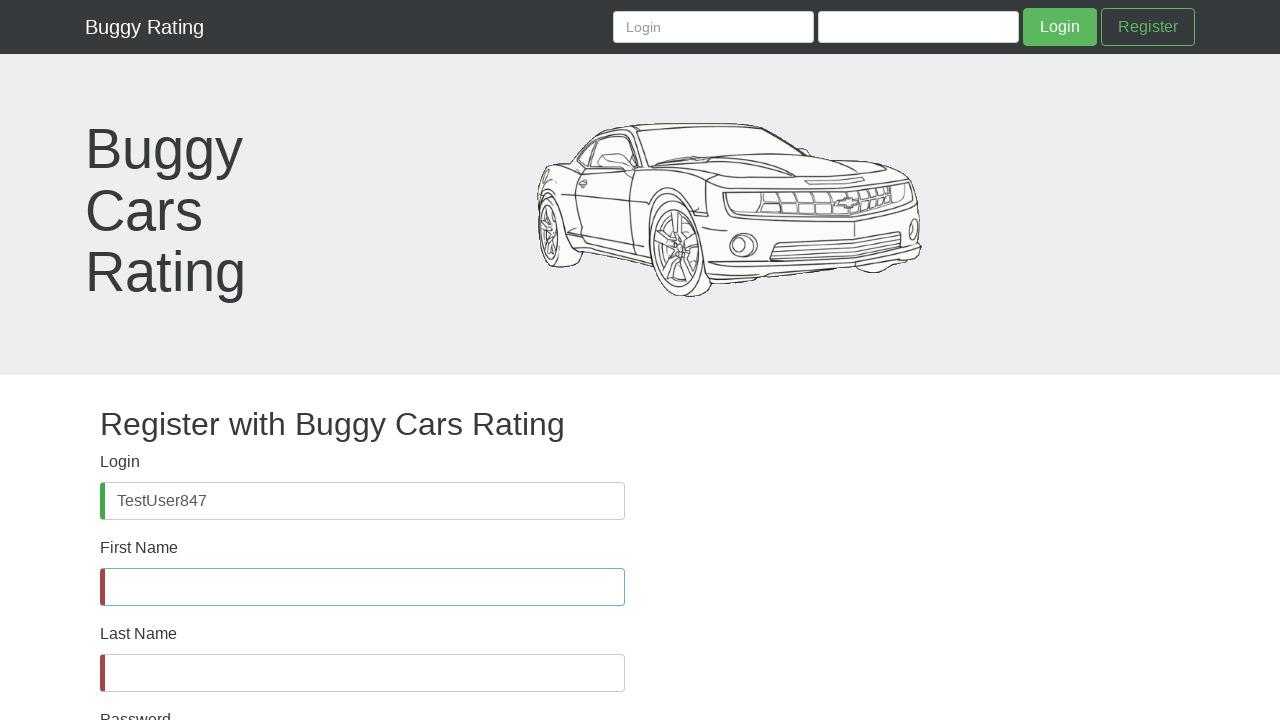

Filled First Name field with 'Marcus' on internal:label="First Name"i
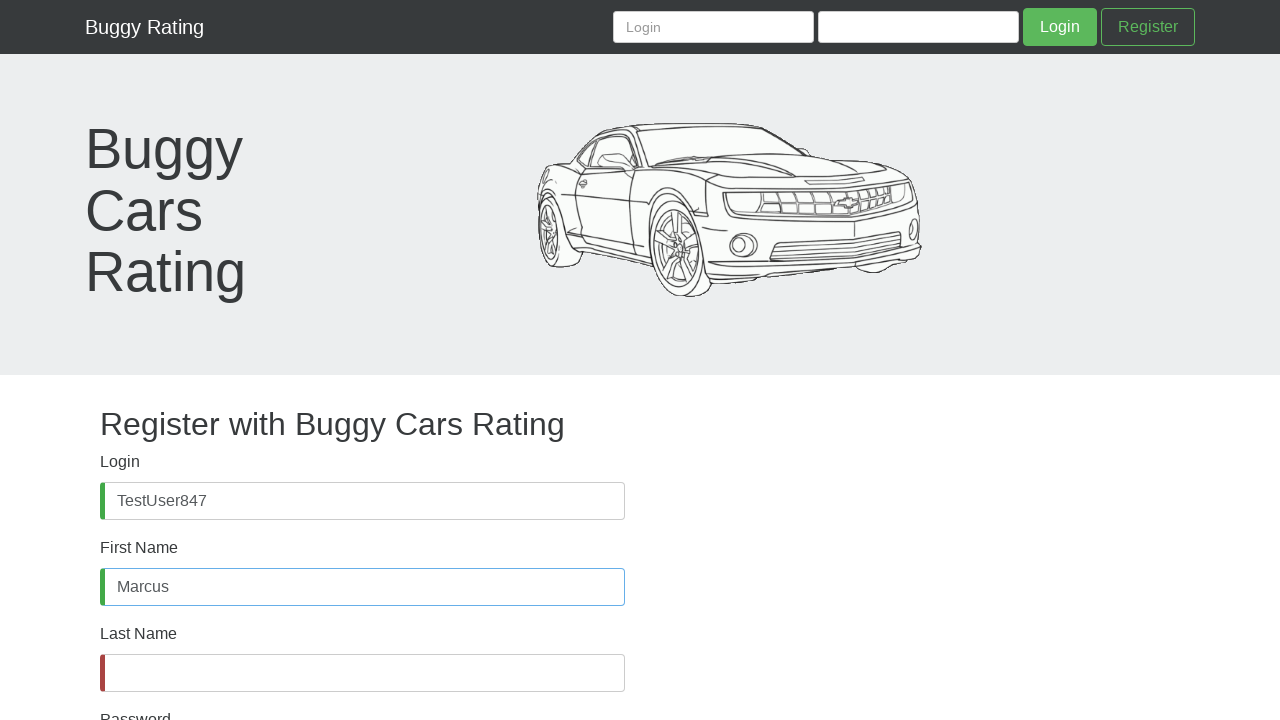

Clicked Last Name field at (362, 673) on internal:label="Last Name"i
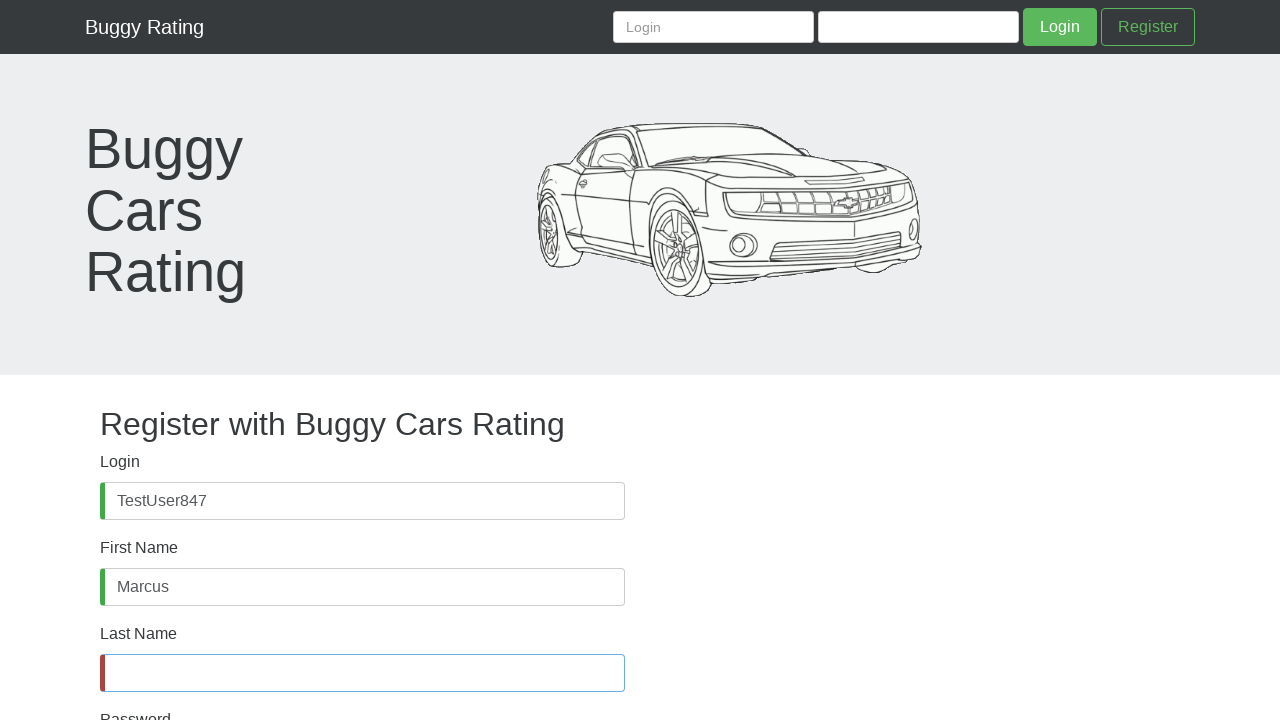

Filled Last Name field with 'Johnson' on internal:label="Last Name"i
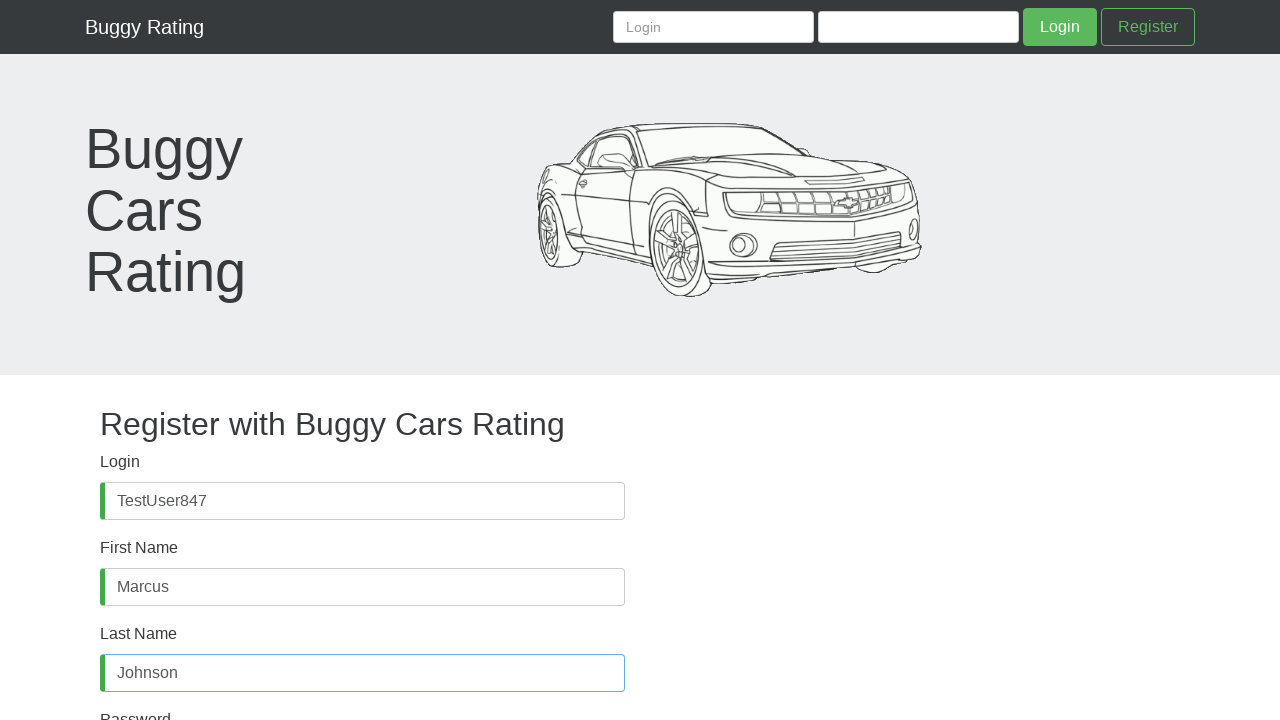

Clicked Password field at (362, 488) on internal:label="Password"s
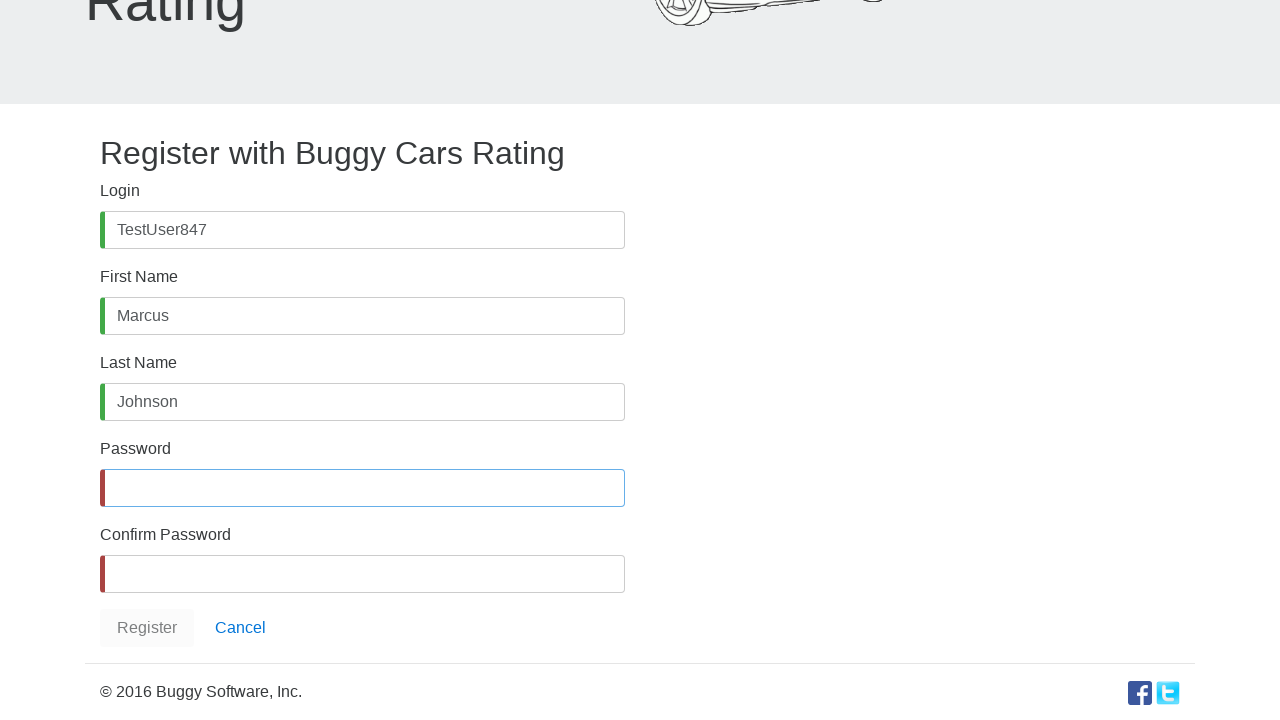

Filled Password field with invalid password 'Test1*' (6 characters) on internal:label="Password"s
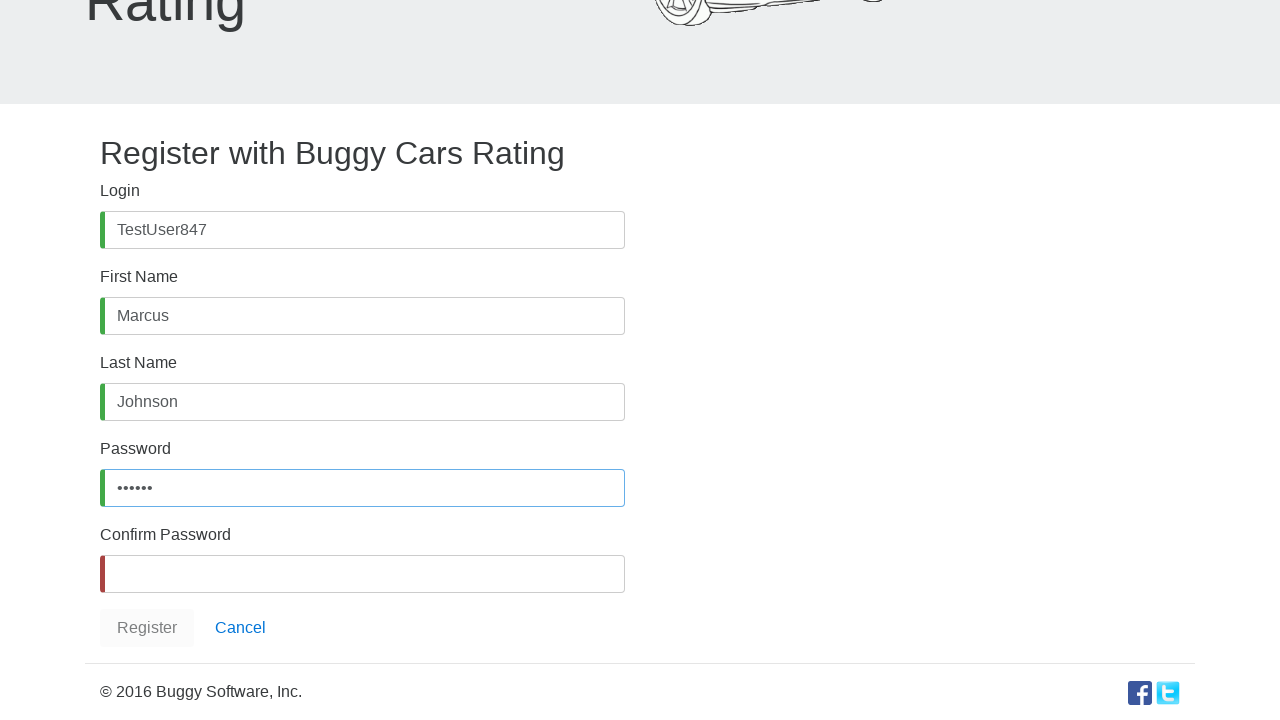

Clicked Confirm Password field at (362, 574) on internal:label="Confirm Password"i
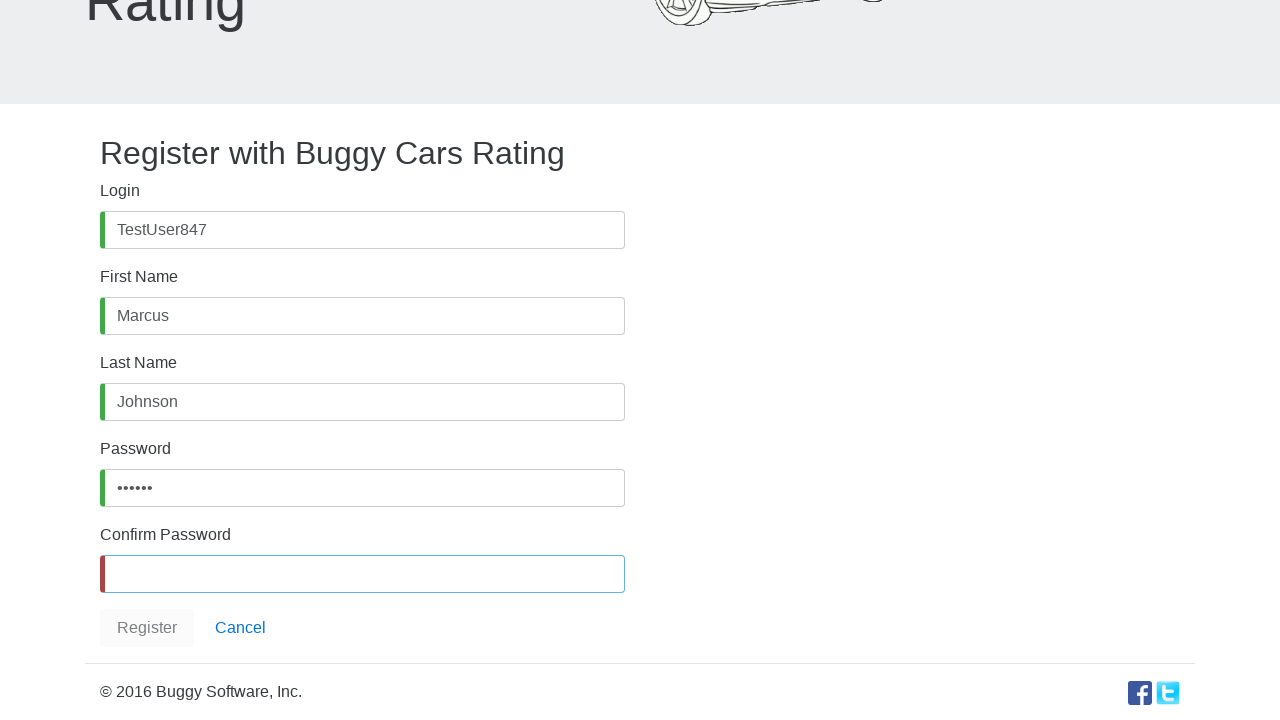

Filled Confirm Password field with 'Test1*' on internal:label="Confirm Password"i
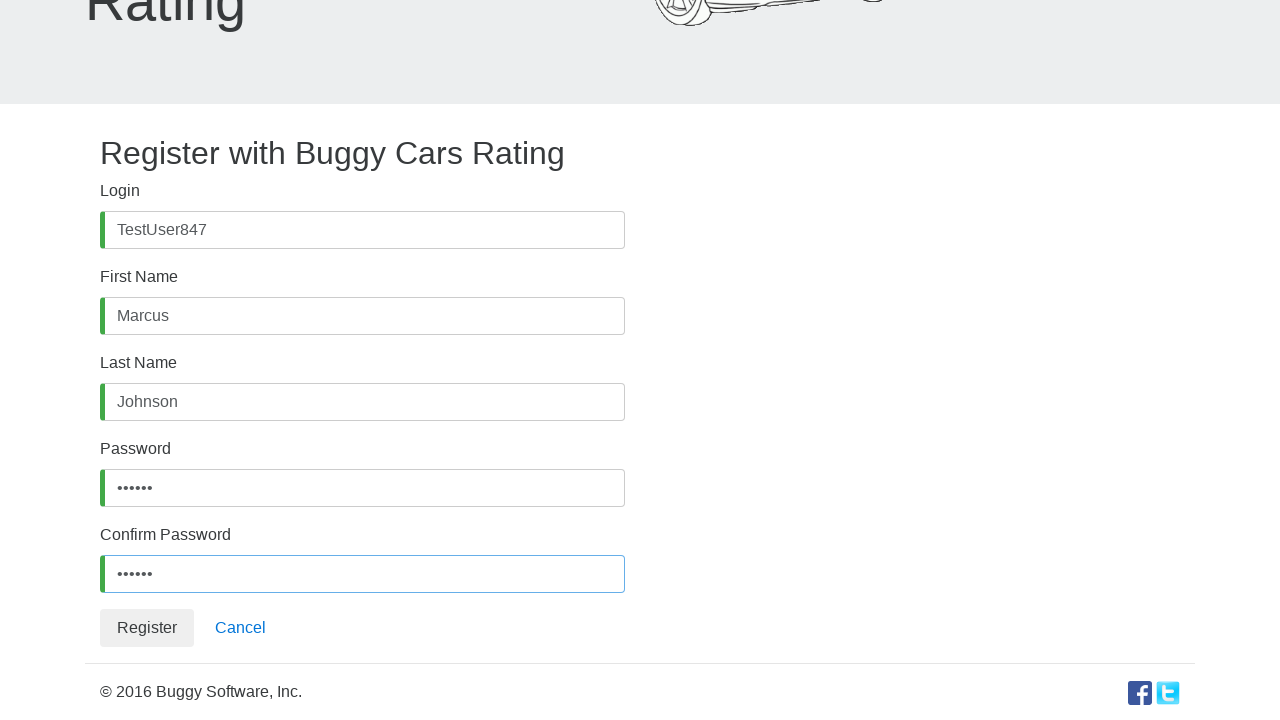

Clicked Register button with invalid password at (147, 628) on internal:role=button[name="Register"i]
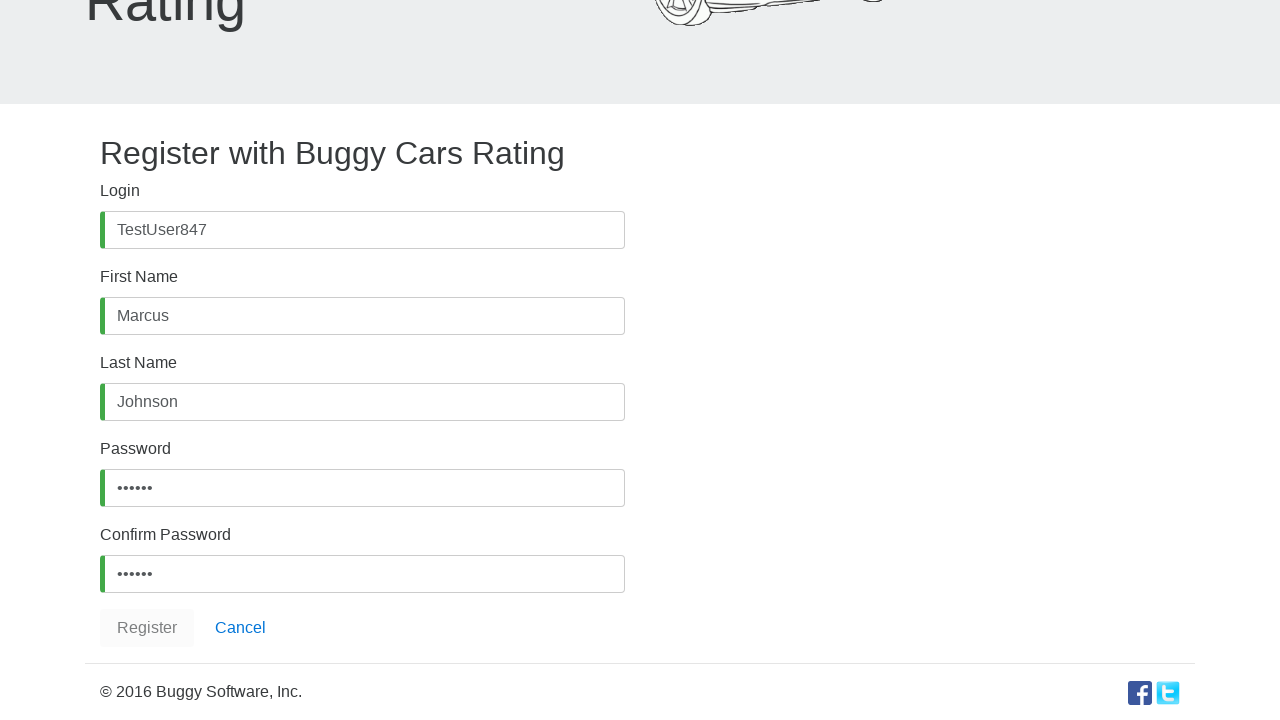

Validated that InvalidPasswordException error message appeared
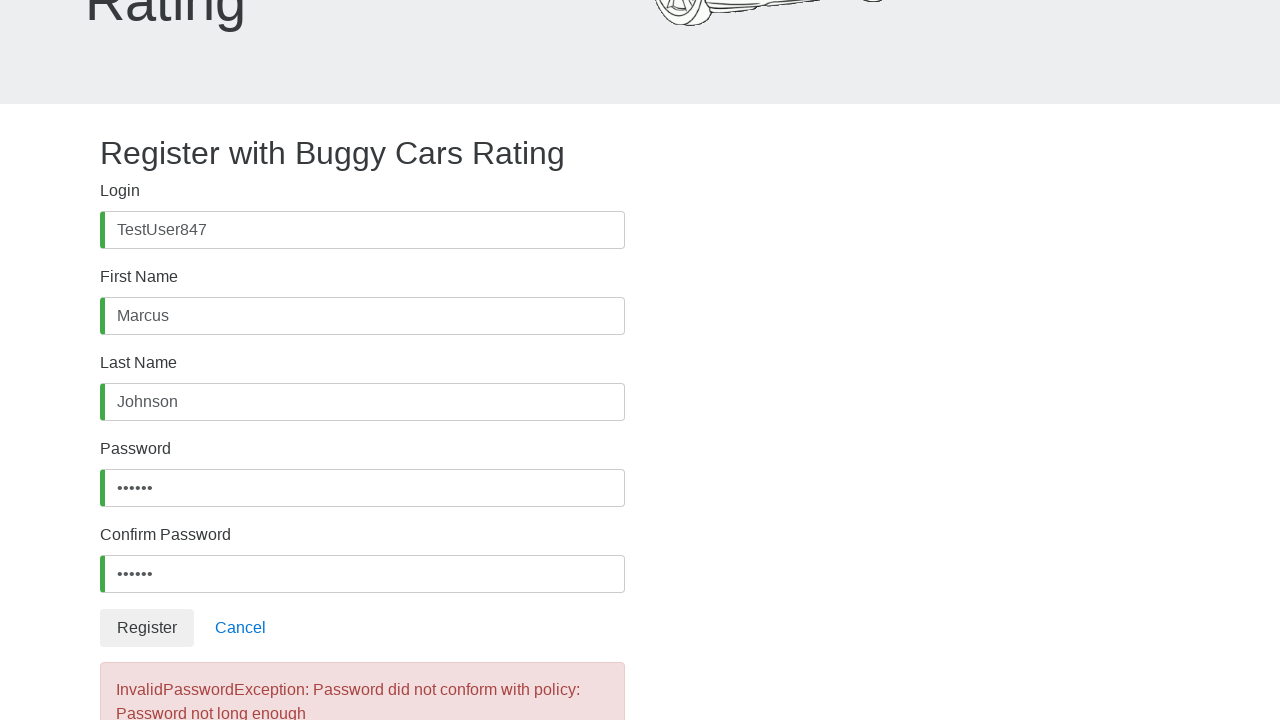

Clicked Password field to correct invalid password at (362, 488) on internal:label="Password"s
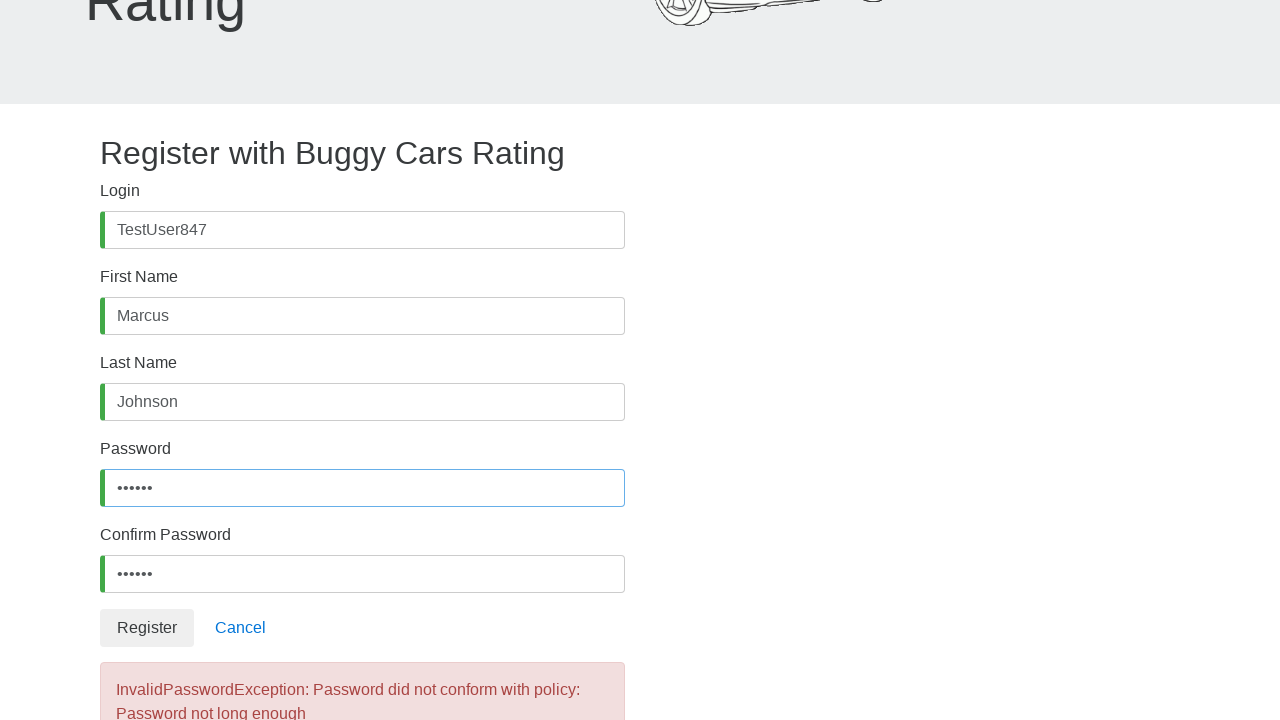

Filled Password field with valid password 'Testing123*' (meets 8+ char requirement with uppercase and special character) on internal:label="Password"s
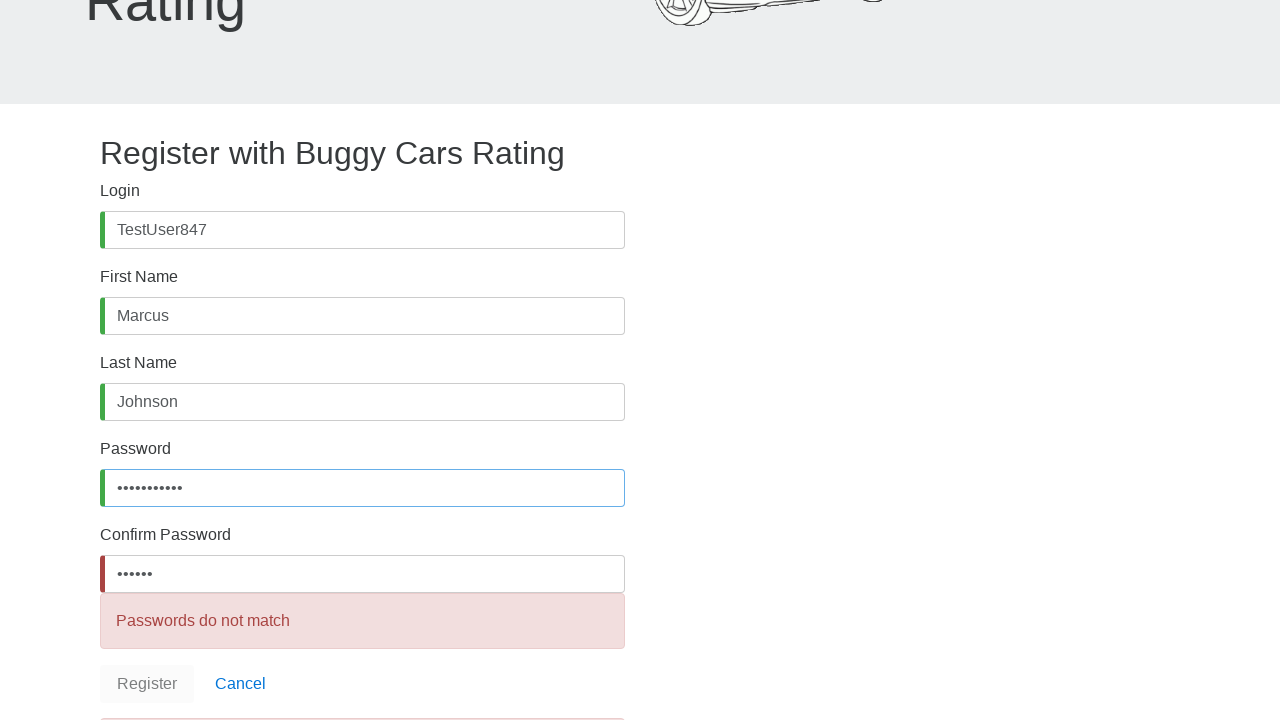

Clicked Confirm Password field at (362, 574) on internal:label="Confirm Password"i
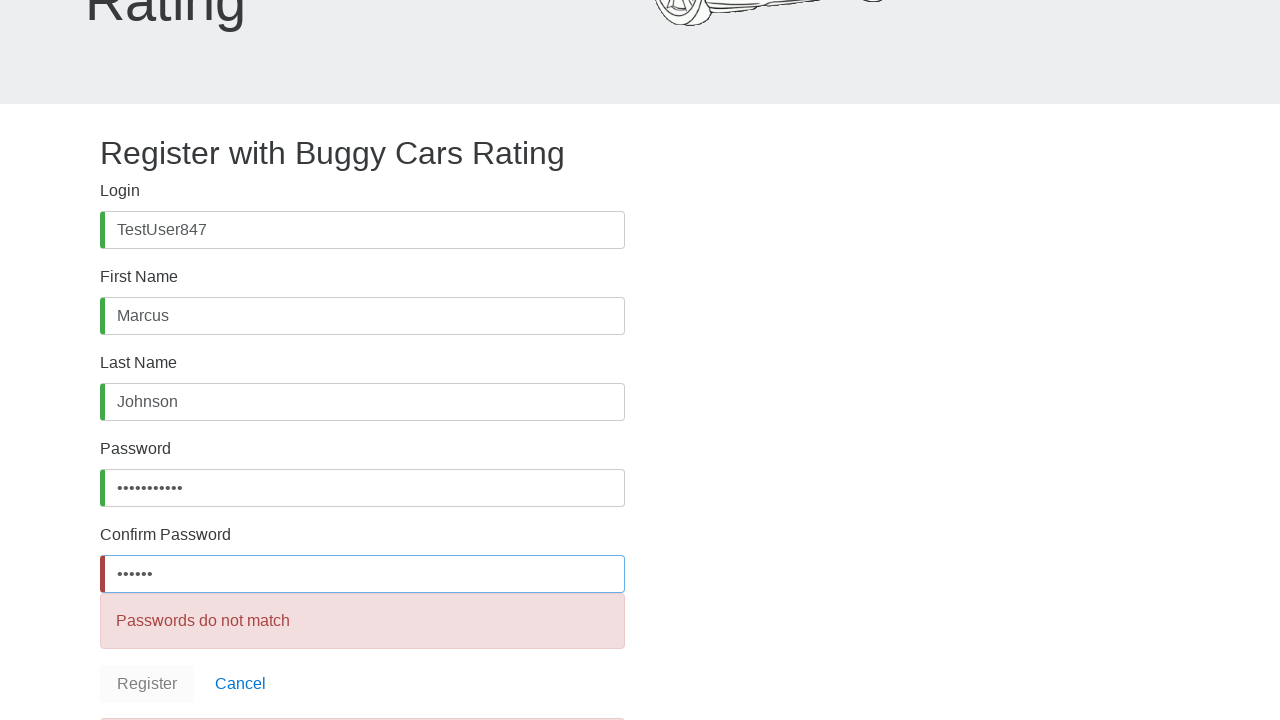

Filled Confirm Password field with 'Testing123*' on internal:label="Confirm Password"i
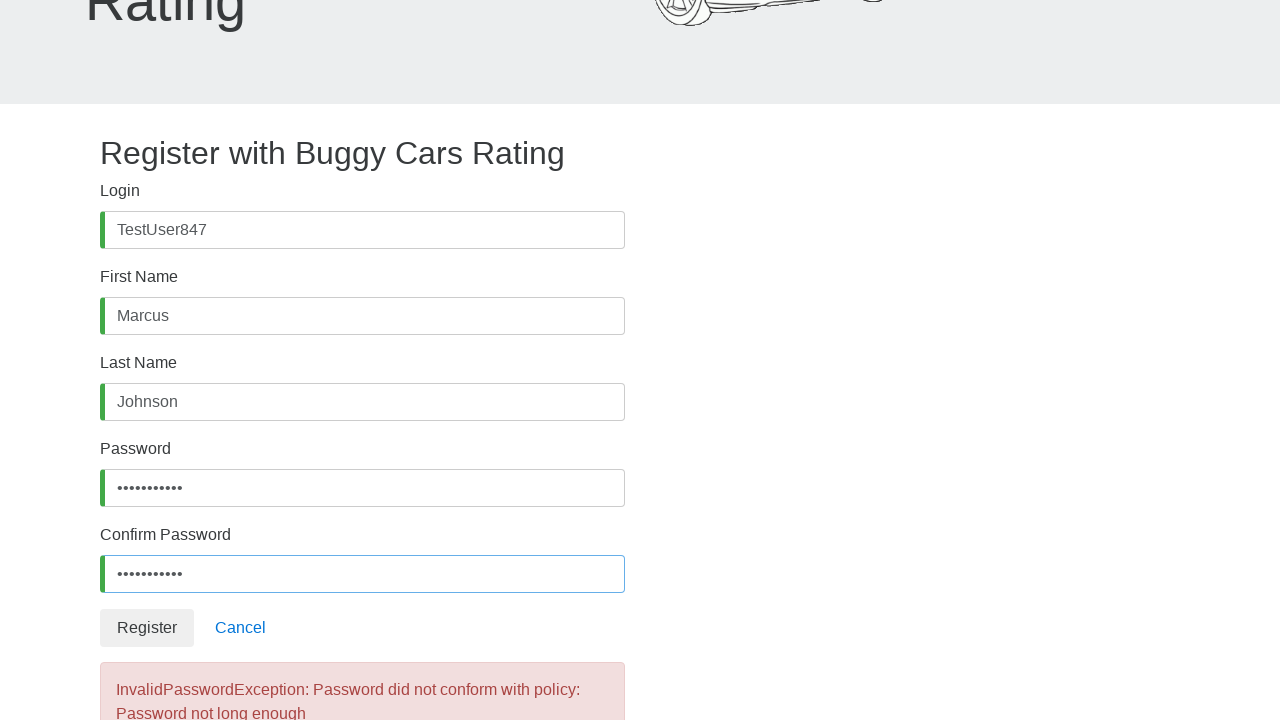

Clicked Register button with valid credentials at (147, 628) on internal:role=button[name="Register"i]
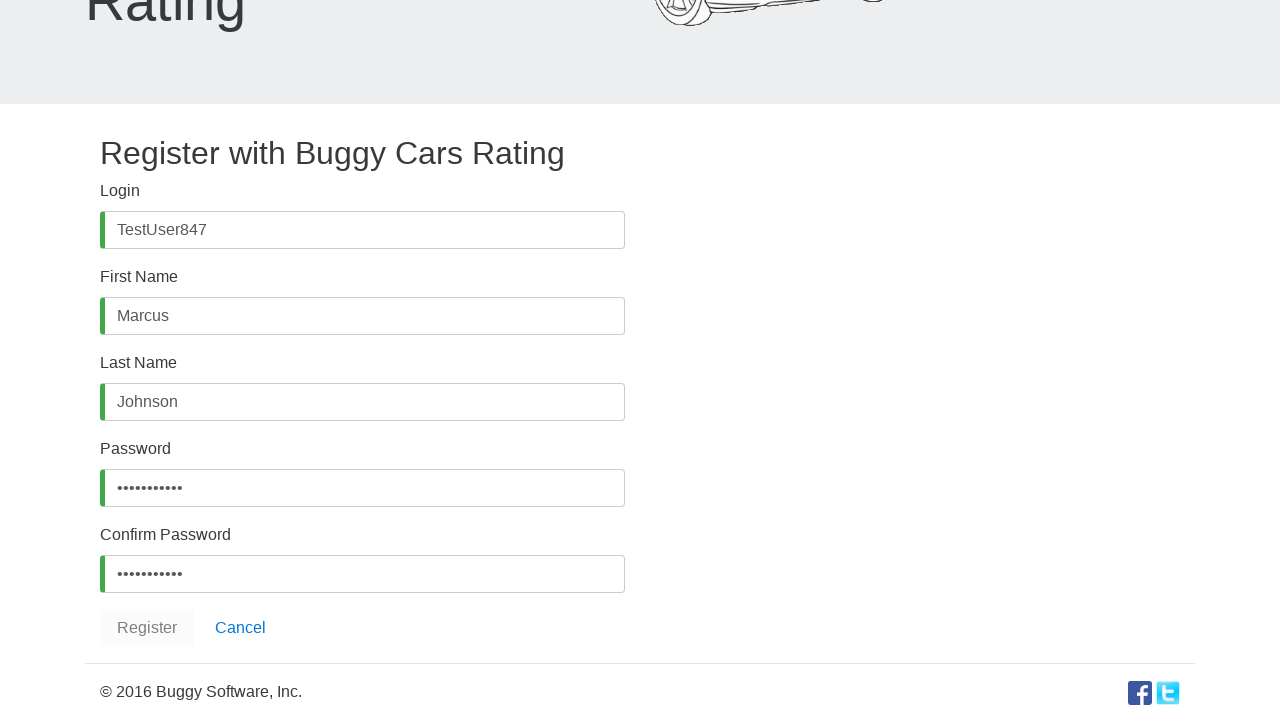

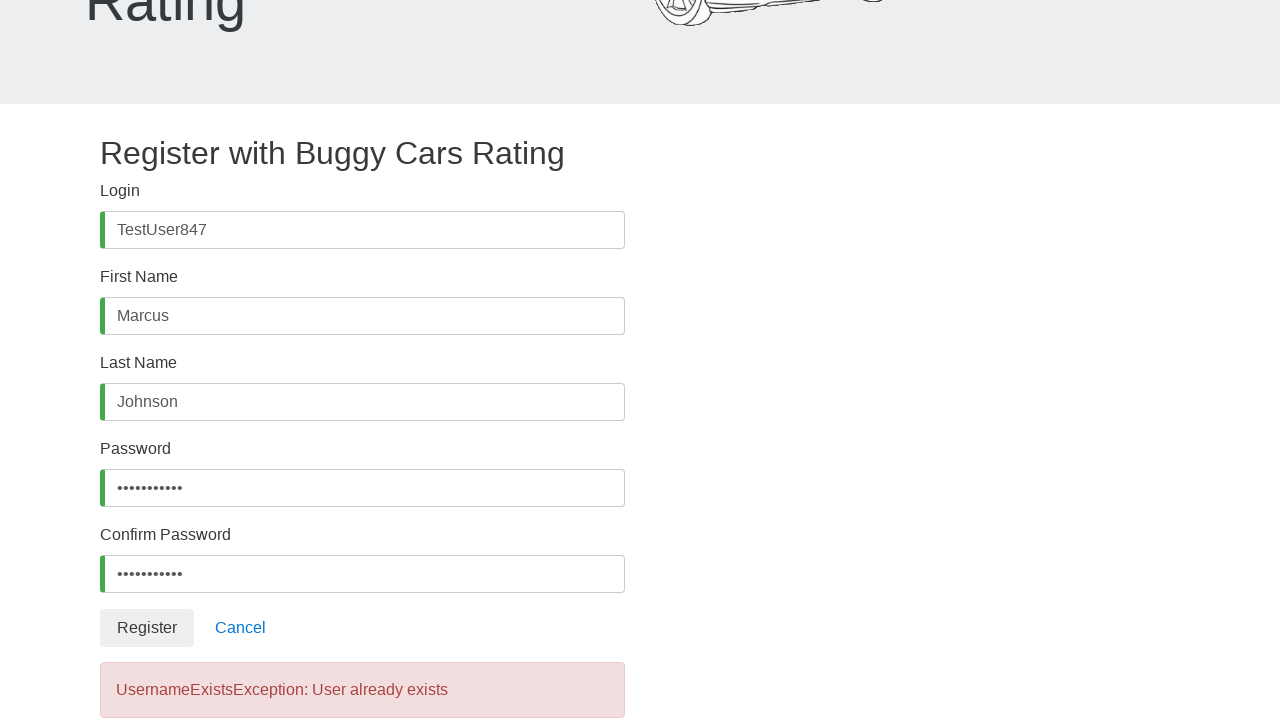